Navigates to the TutorialsPoint Selenium practice page for text boxes and waits for the page to load.

Starting URL: https://www.tutorialspoint.com/selenium/practice/text-box.php

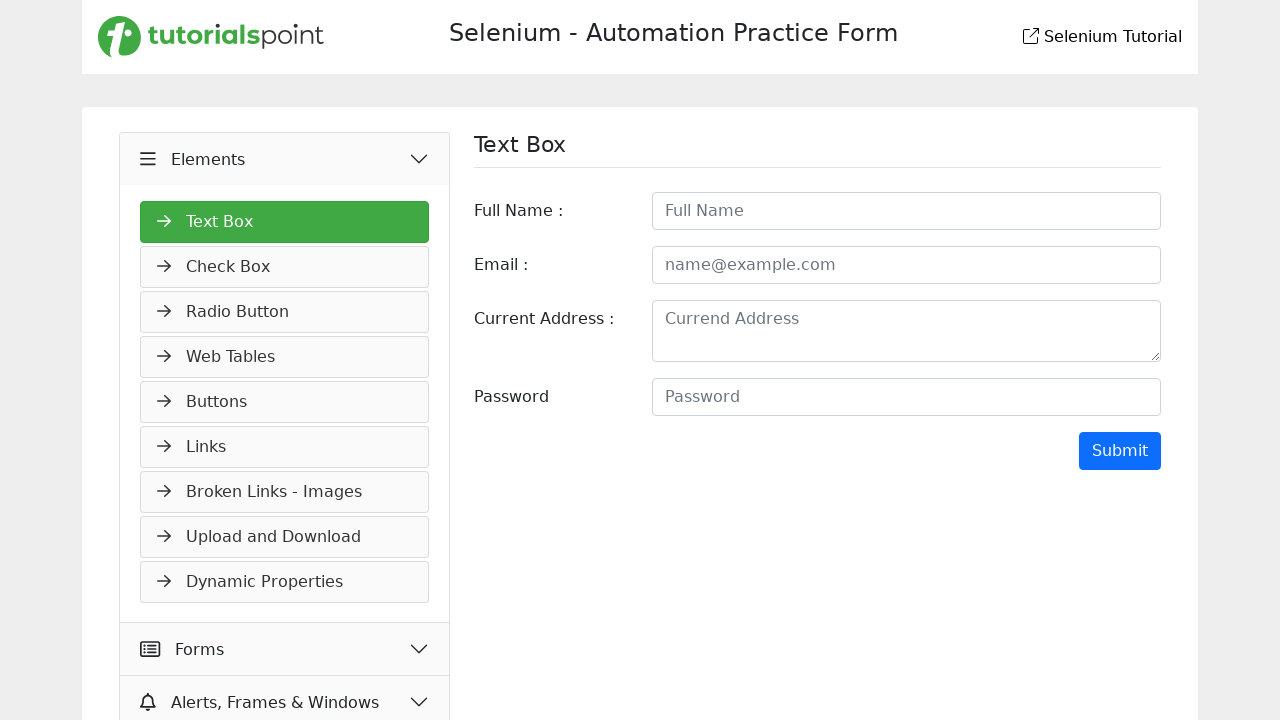

Navigated to TutorialsPoint Selenium practice page for text boxes
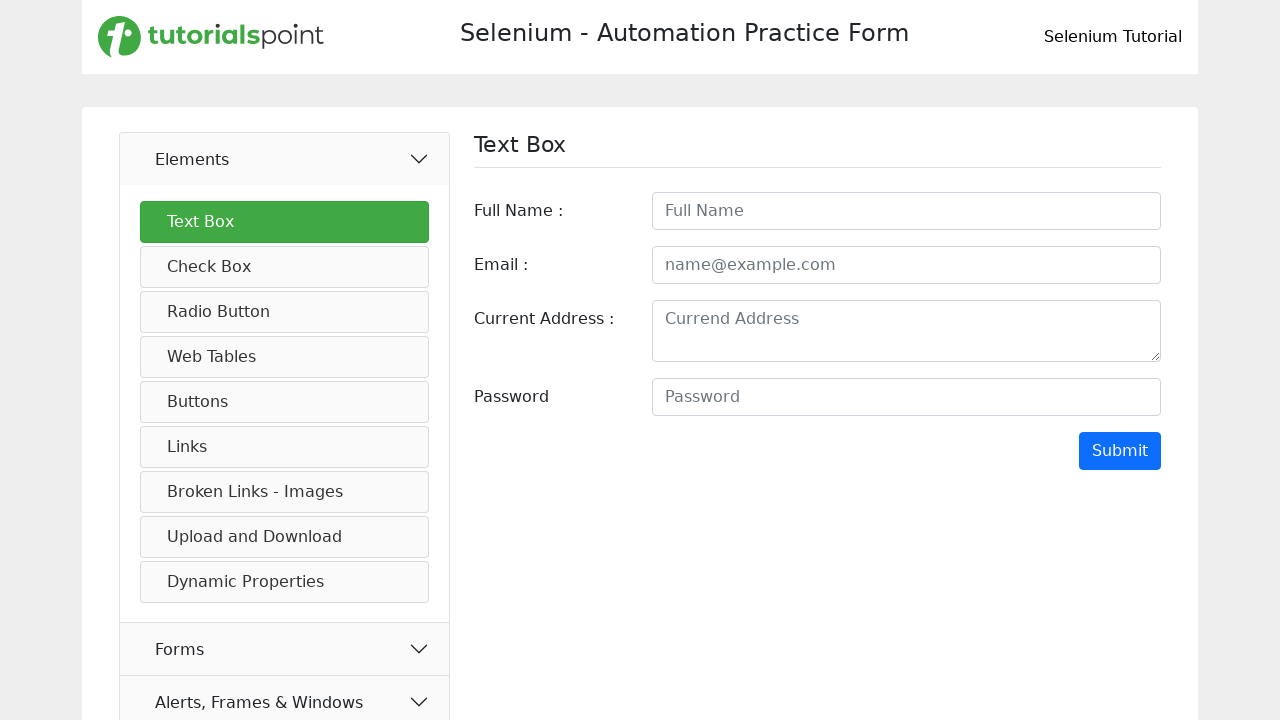

Waited for text box input field to load on the page
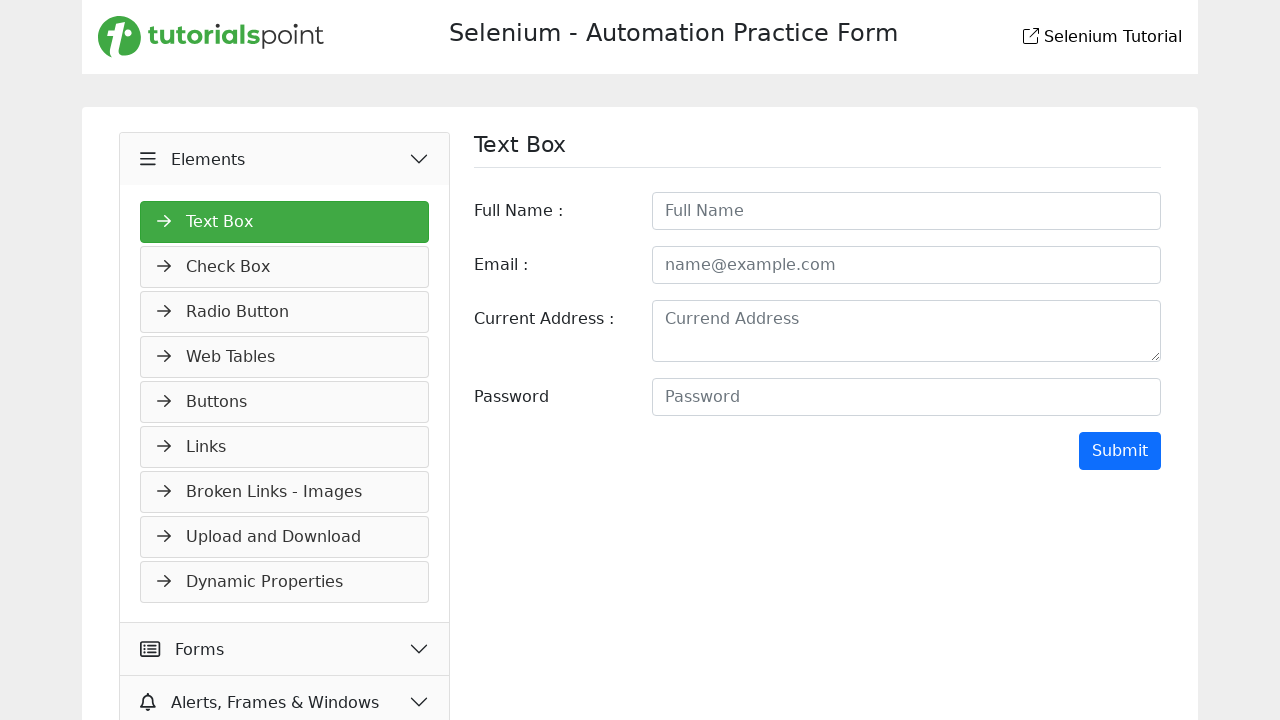

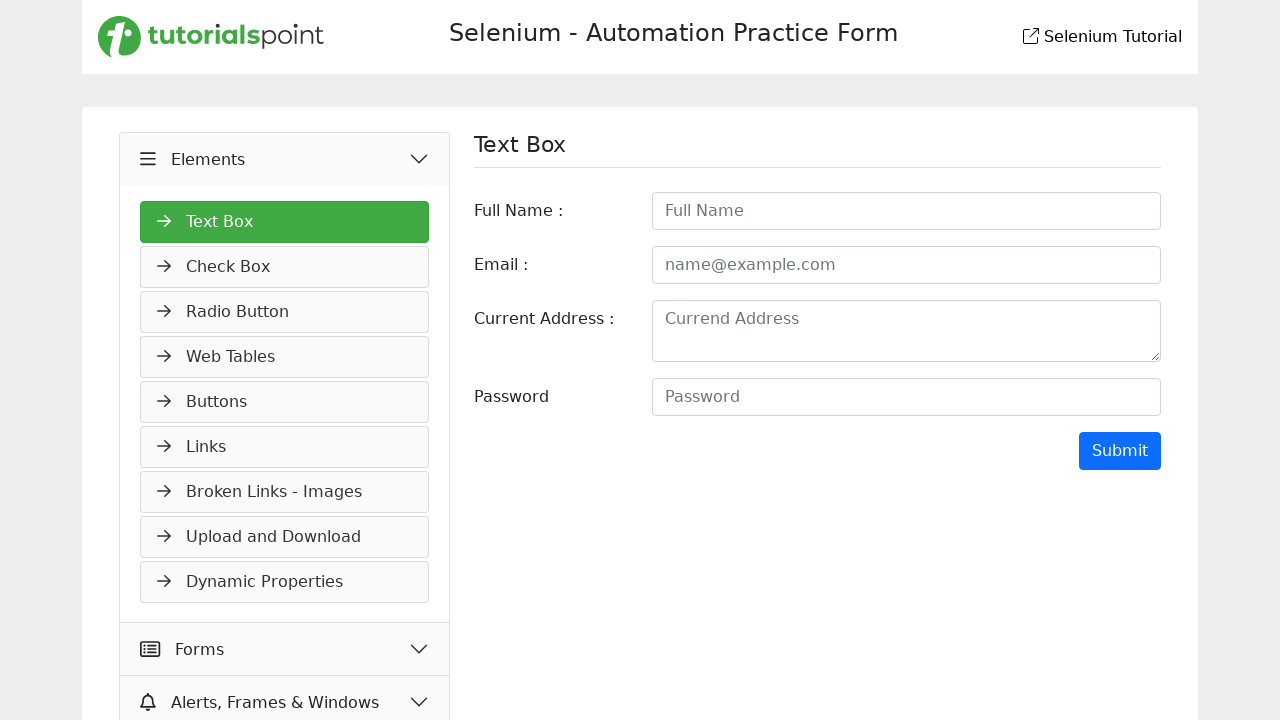